Tests a form submission workflow by clicking a specific link, filling out a multi-field form with personal information (first name, last name, city, country), and submitting it.

Starting URL: http://suninjuly.github.io/find_link_text

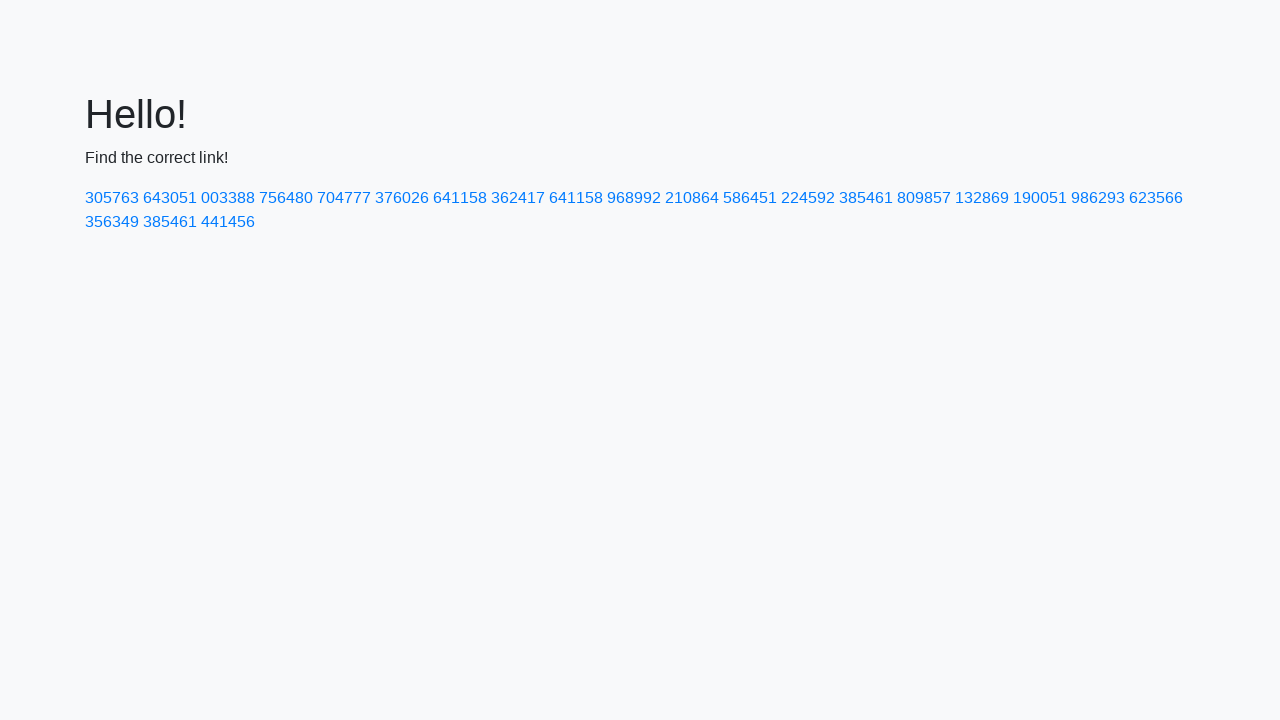

Clicked link with text '224592' at (808, 198) on text=224592
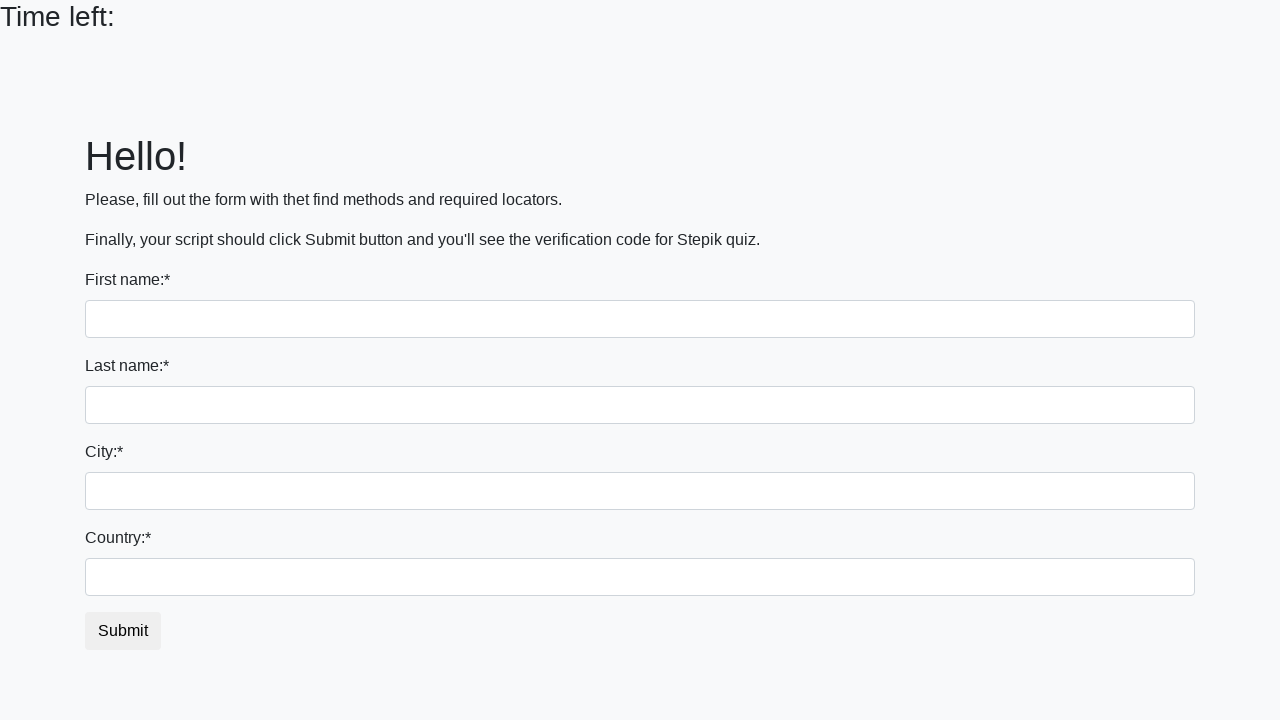

Filled first name field with 'Ivan' on input
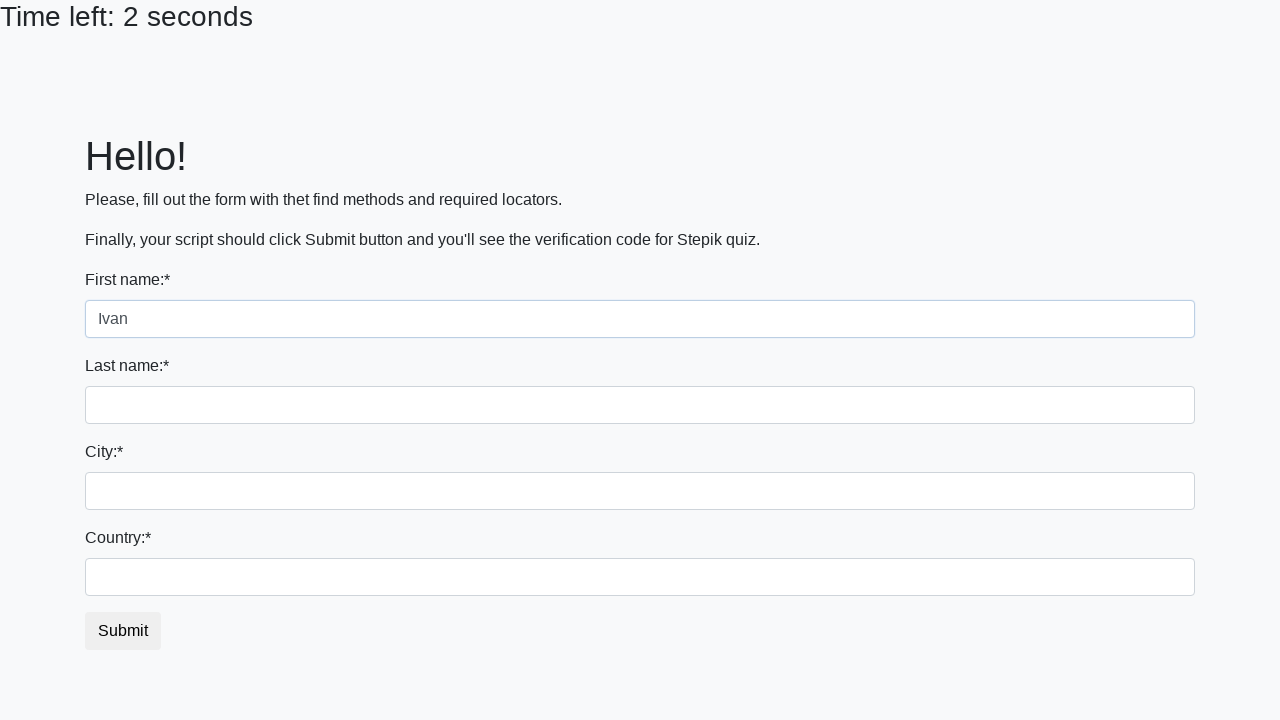

Filled last name field with 'Petrov' on input[name='last_name']
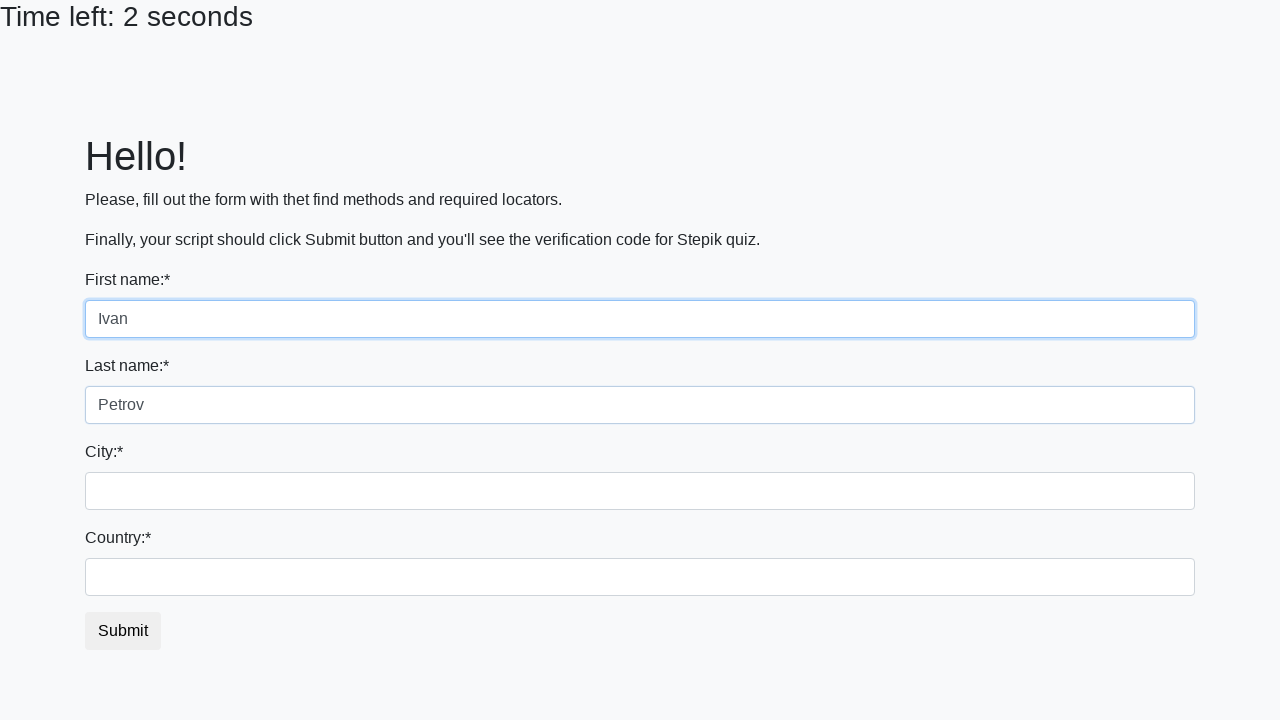

Filled city field with 'Smolensk' on .form-control.city
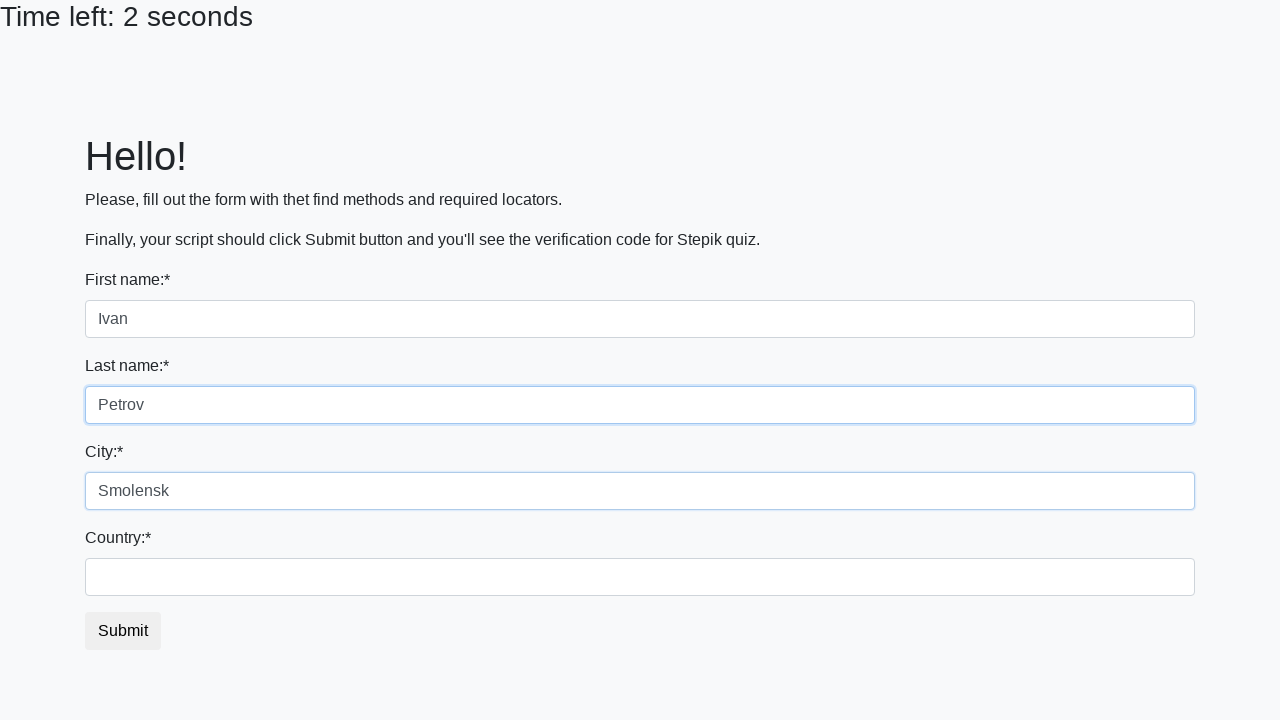

Filled country field with 'Russia' on #country
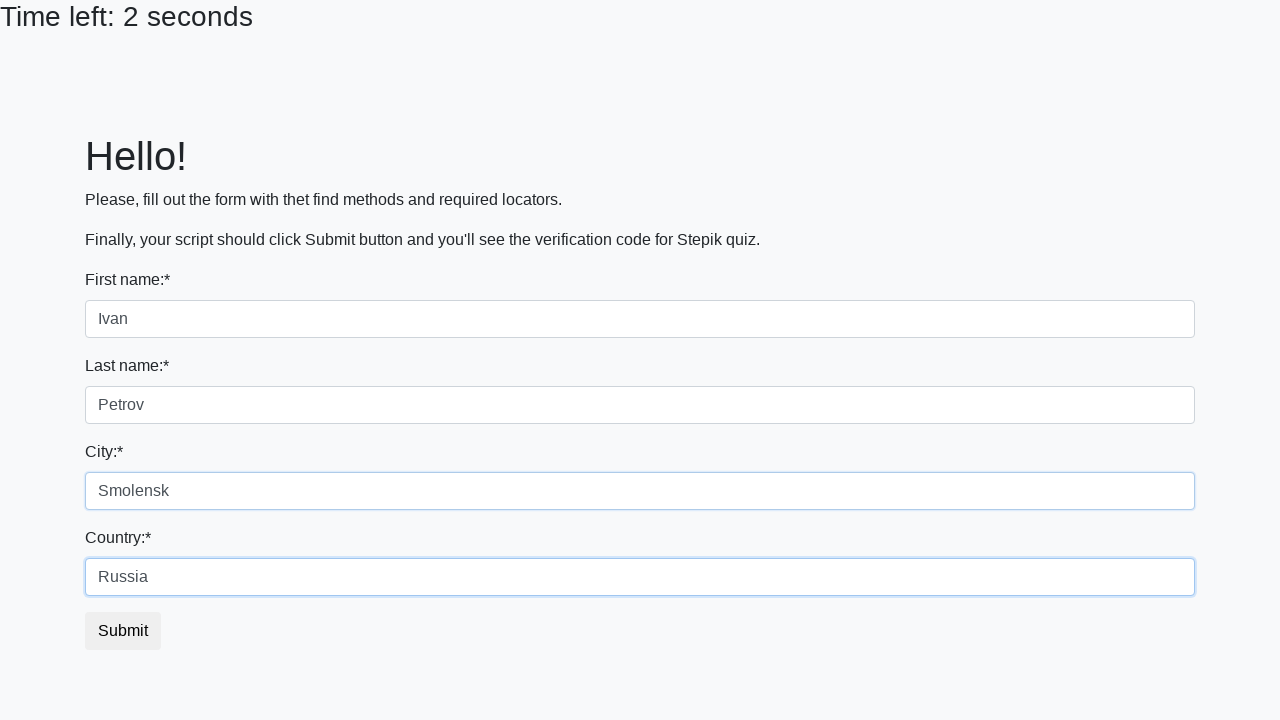

Clicked submit button to submit the form at (123, 631) on button.btn
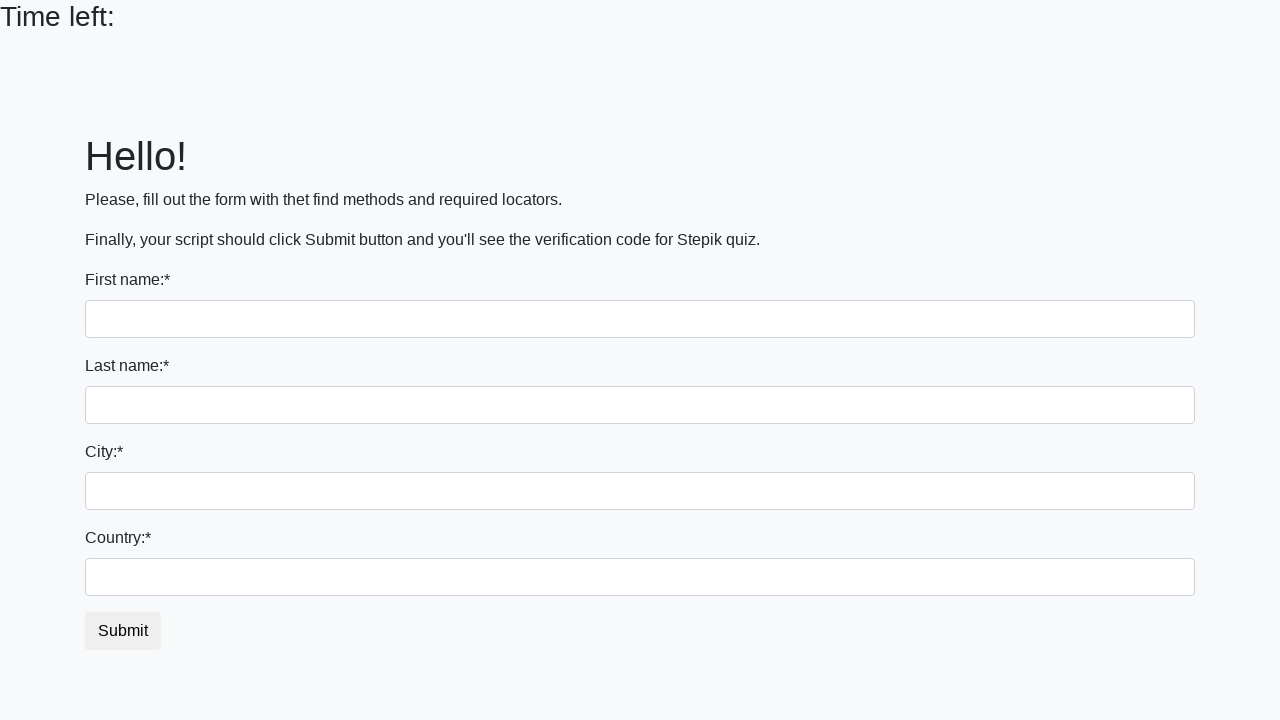

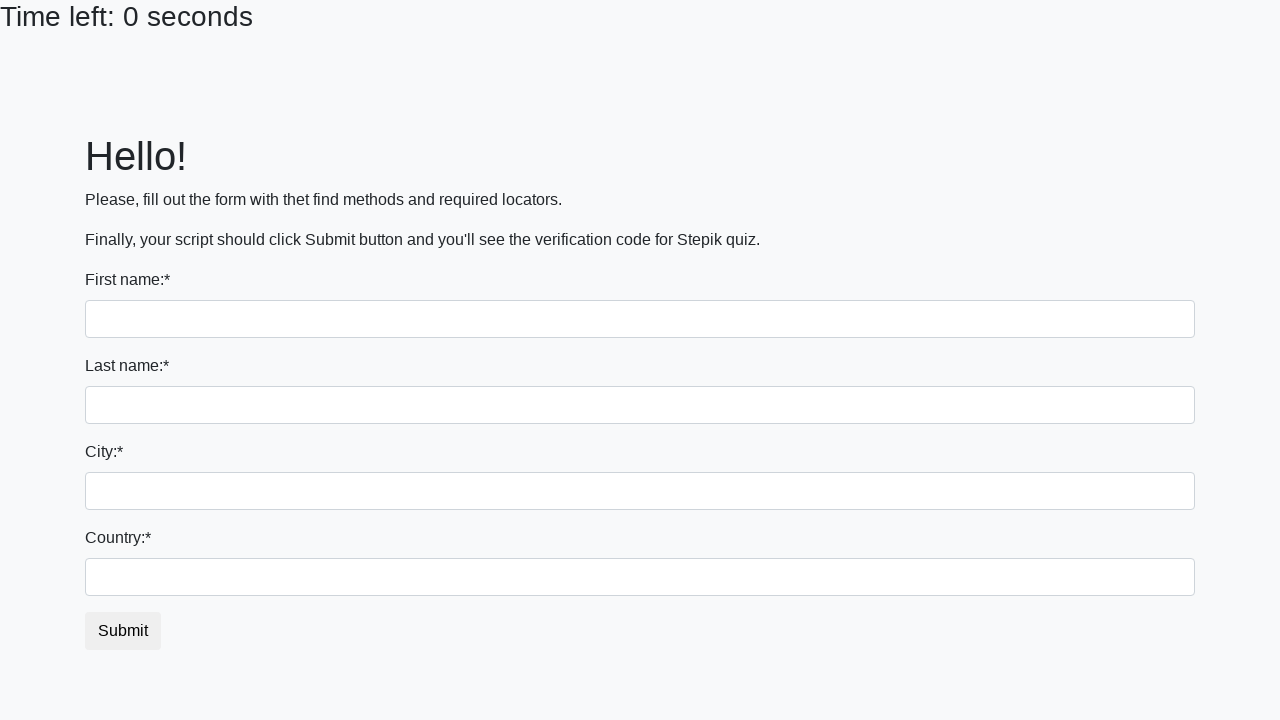